Tests Playwright action methods including hover, drag-and-drop, and double-click on Products navigation elements

Starting URL: https://www.salesforce.com/

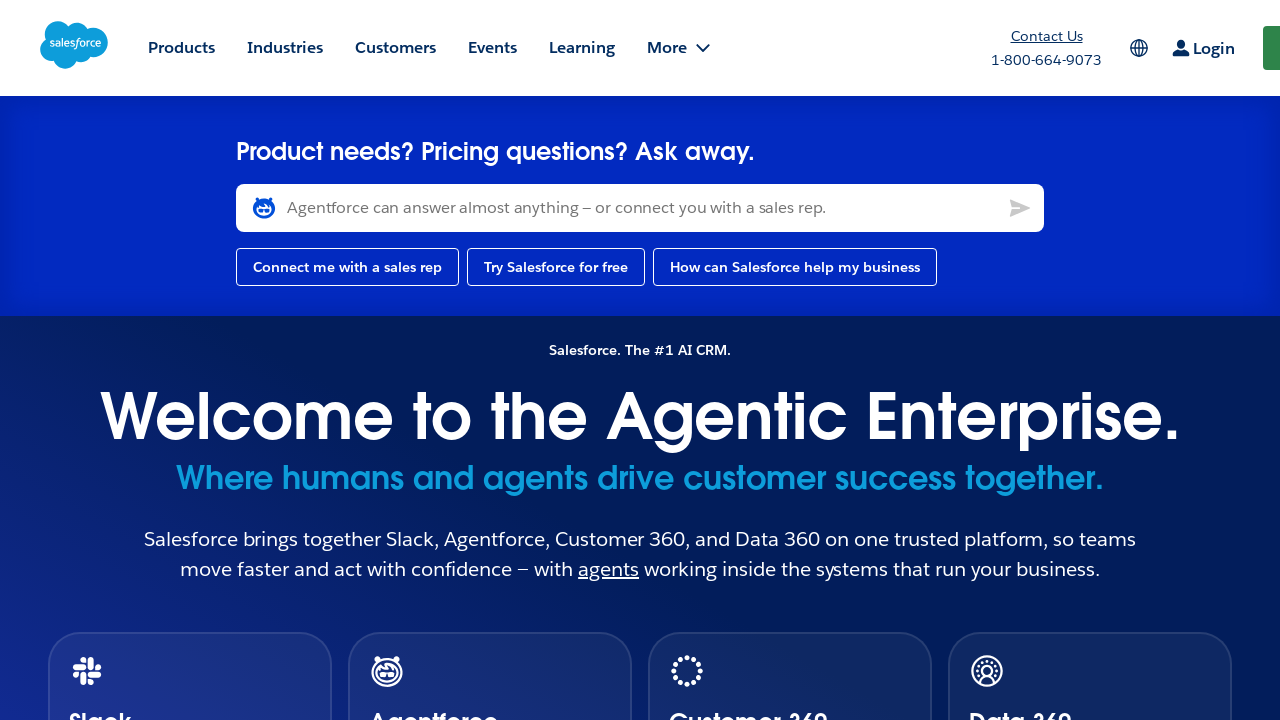

Located the Products link element
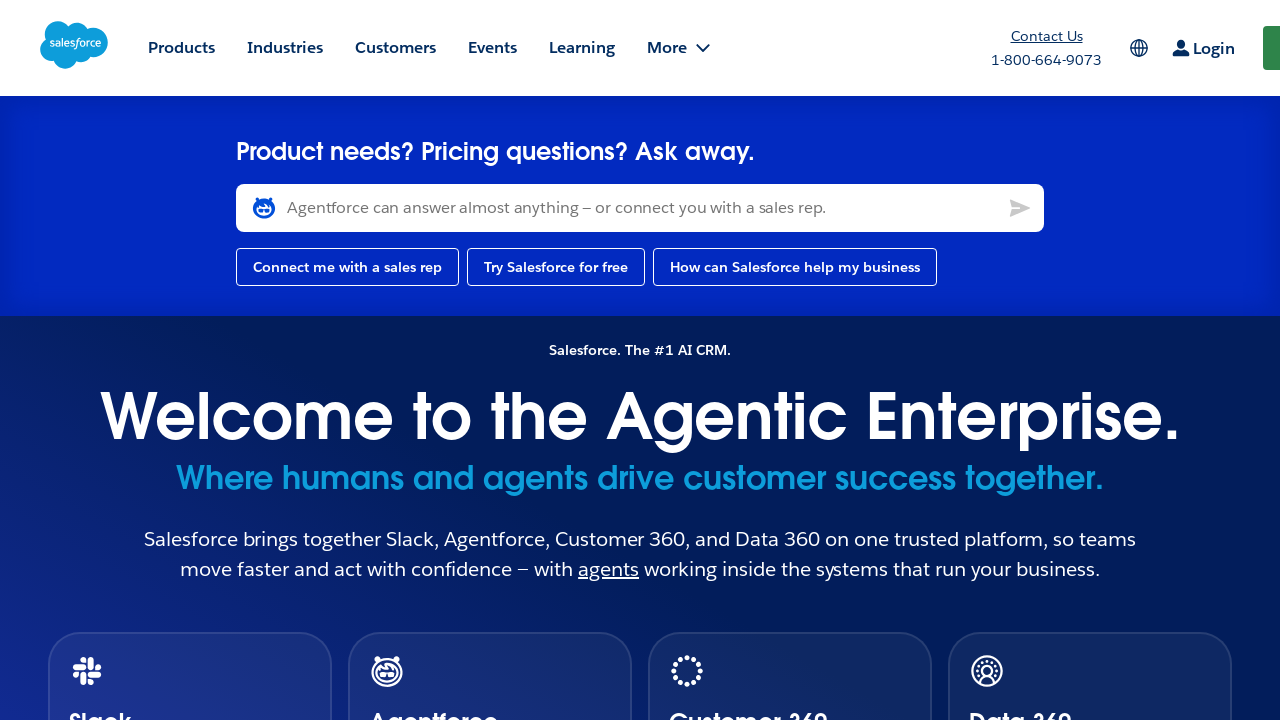

Hovered over the Products link at (640, 360) on internal:role=link[name="Products"i] >> nth=0
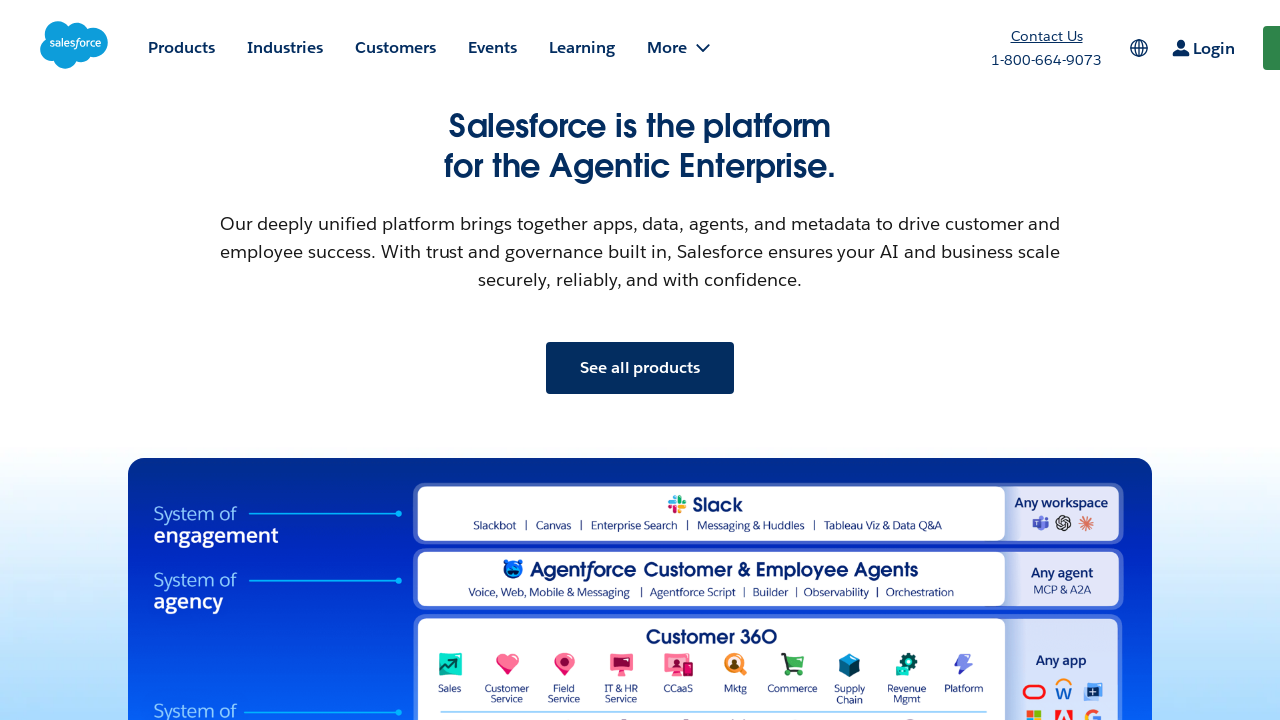

Double-clicked on the Products link at (640, 368) on internal:role=link[name="Products"i] >> nth=0
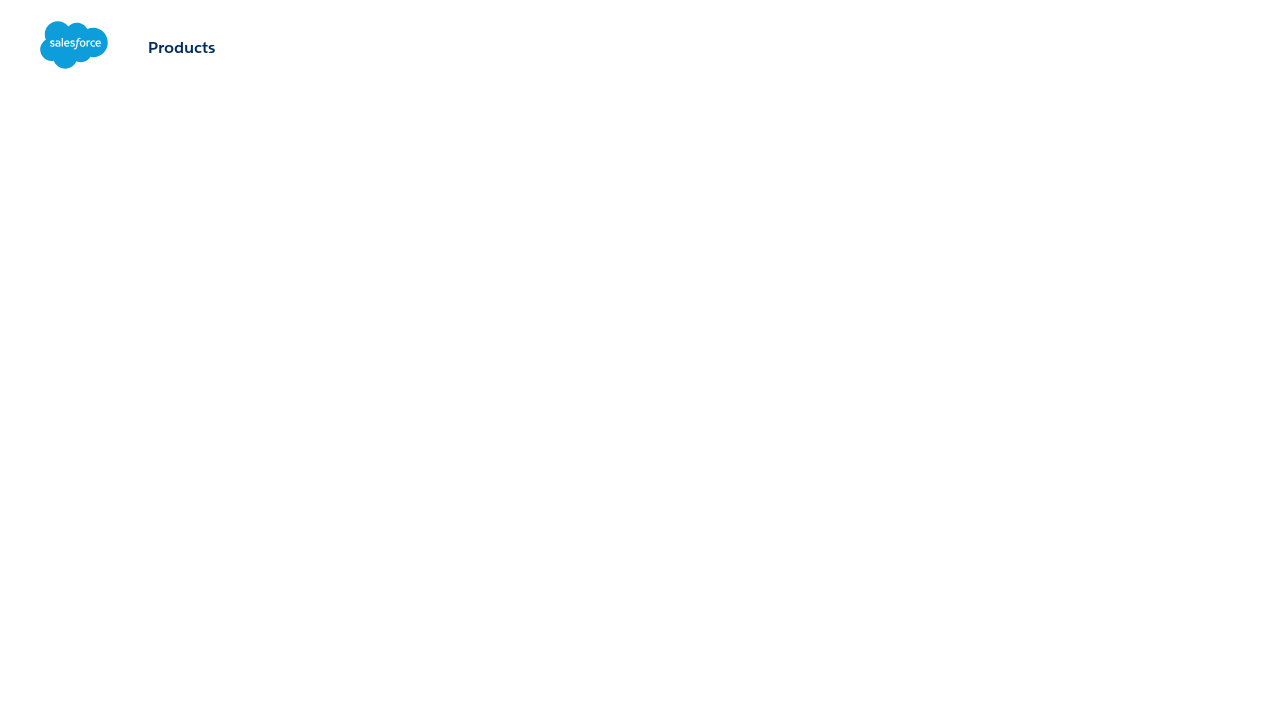

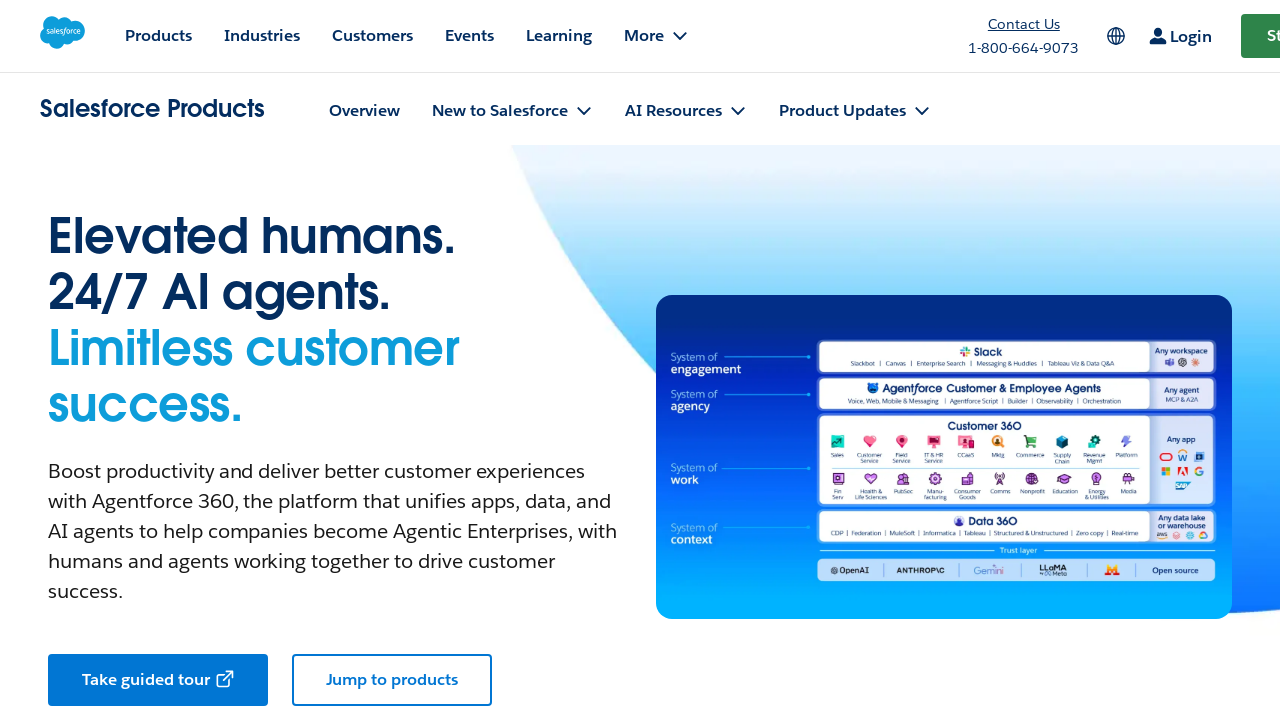